Tests table pagination functionality by navigating through pages to find a specific product (Samsung TV) and verifying its details are displayed

Starting URL: https://demoapps.qspiders.com/ui/table/tablePagination

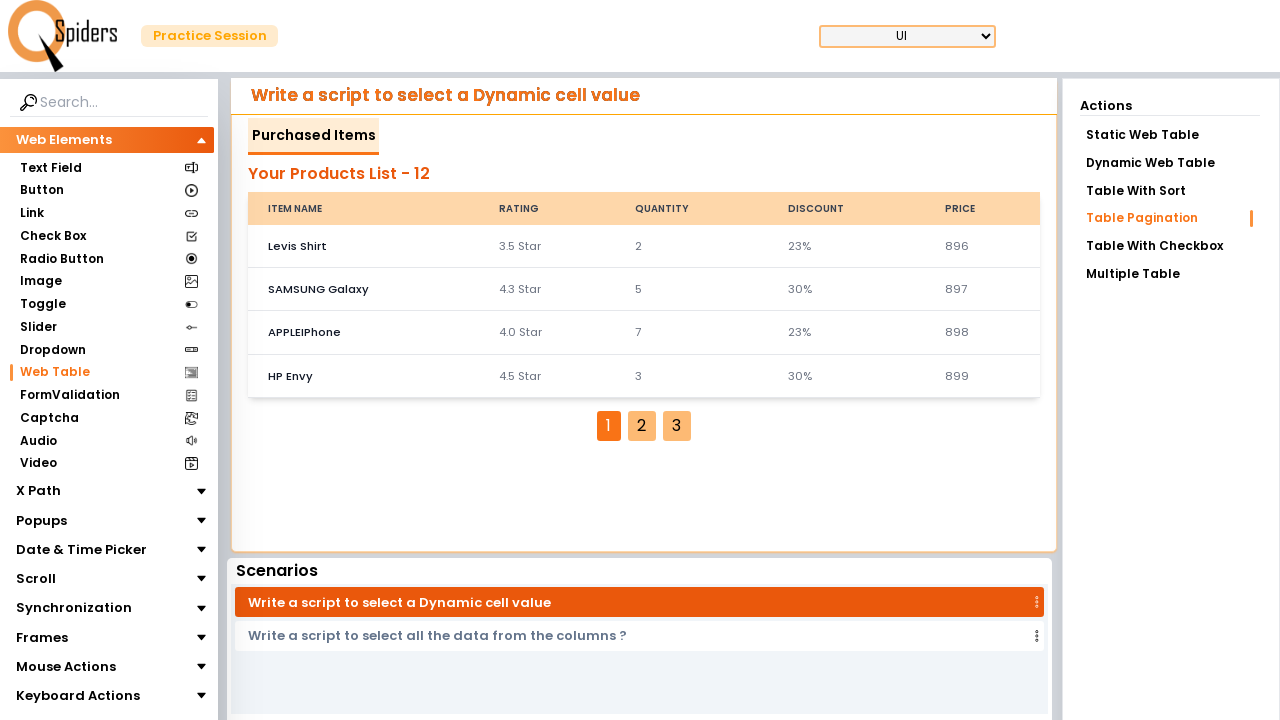

Waited for table rows to be visible
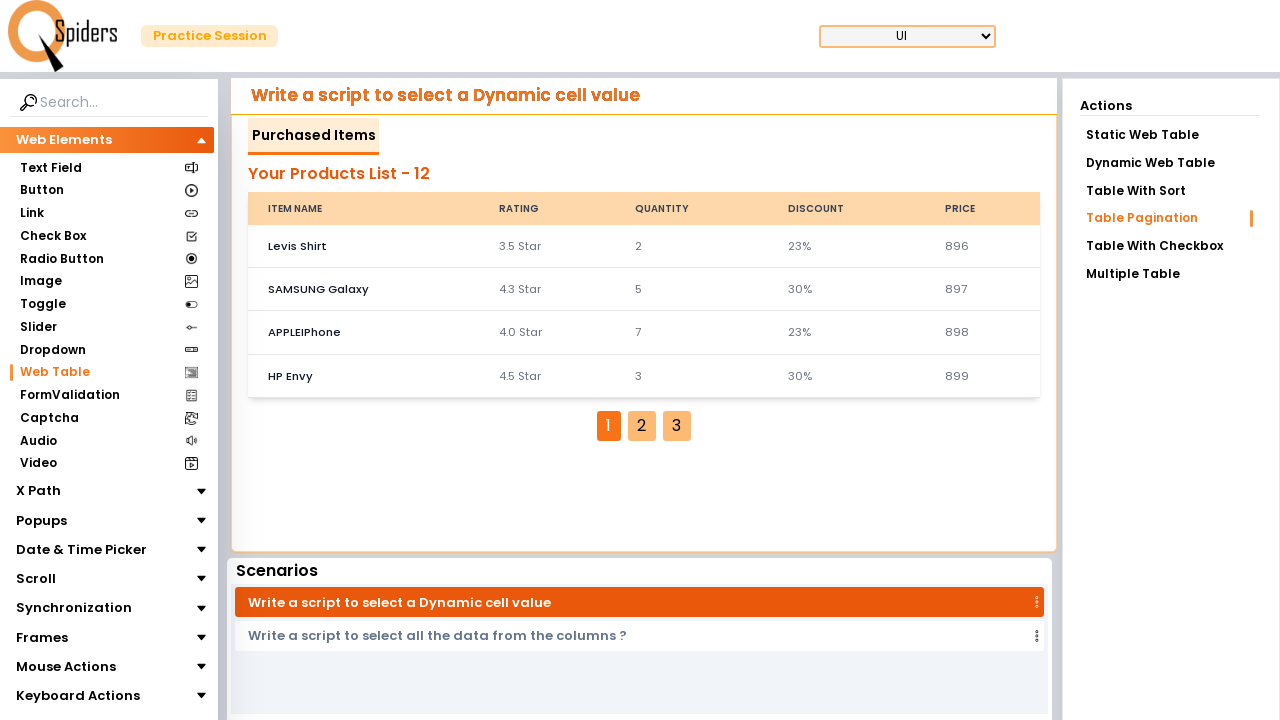

Retrieved all rows from the current page
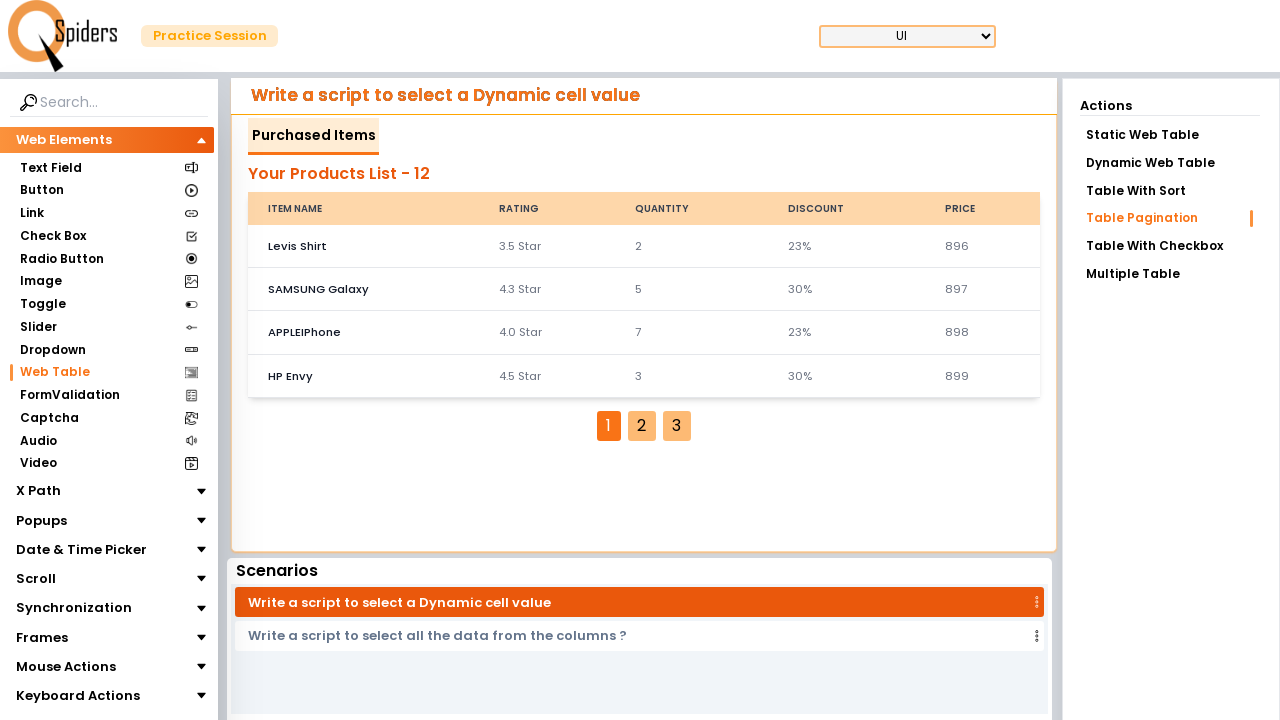

Waited for pagination buttons to be visible
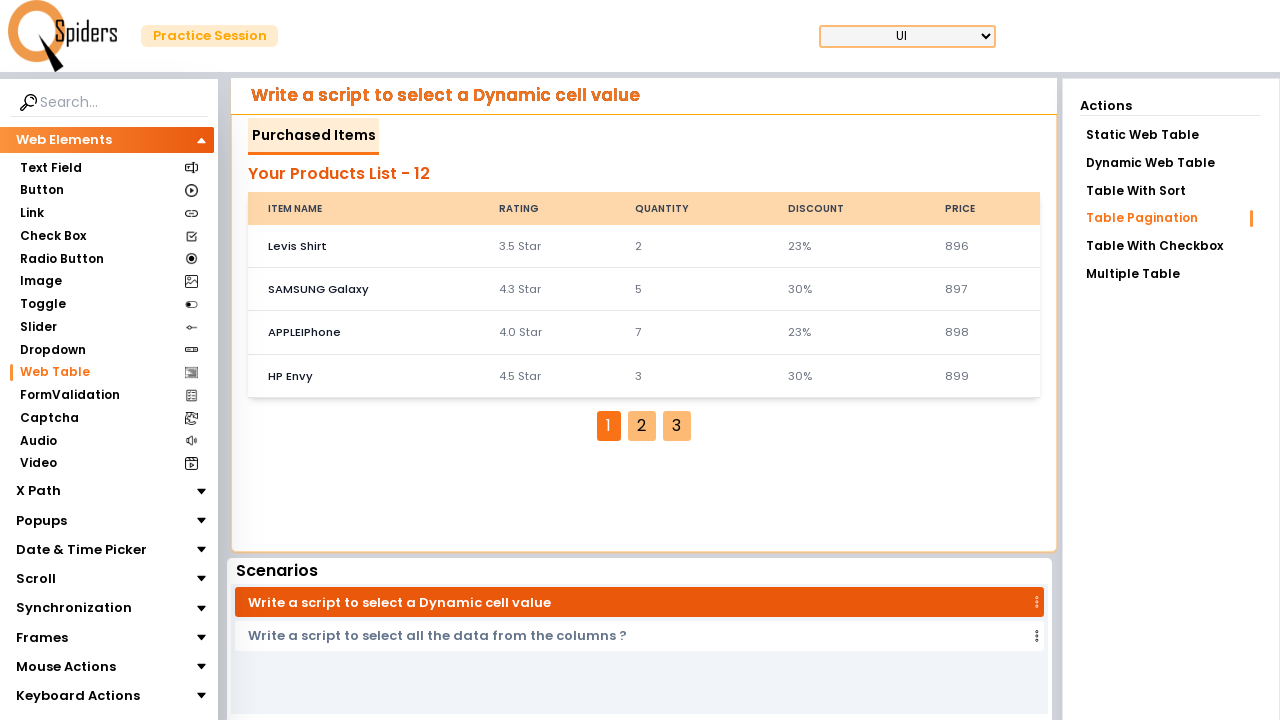

Retrieved all pagination buttons
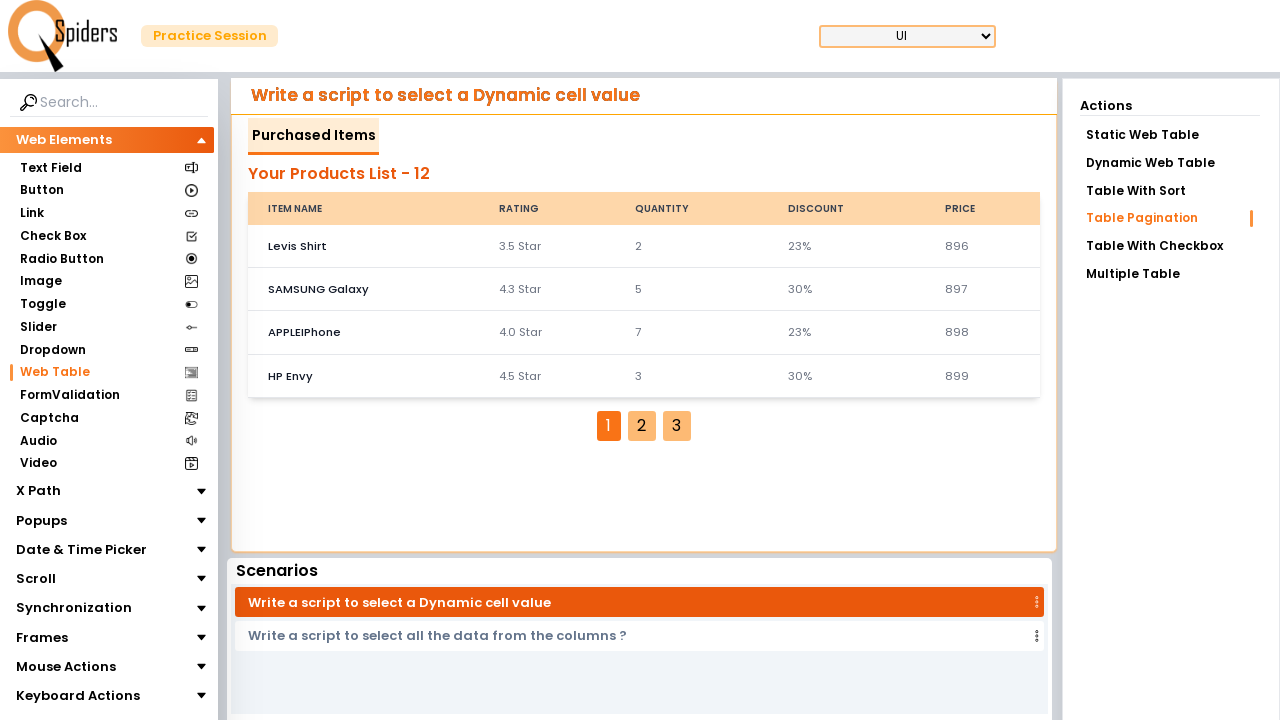

Clicked pagination button 1 to navigate to next page at (642, 426) on xpath=//*[contains(@*,'cursor-pointer bg-orange-')] >> nth=1
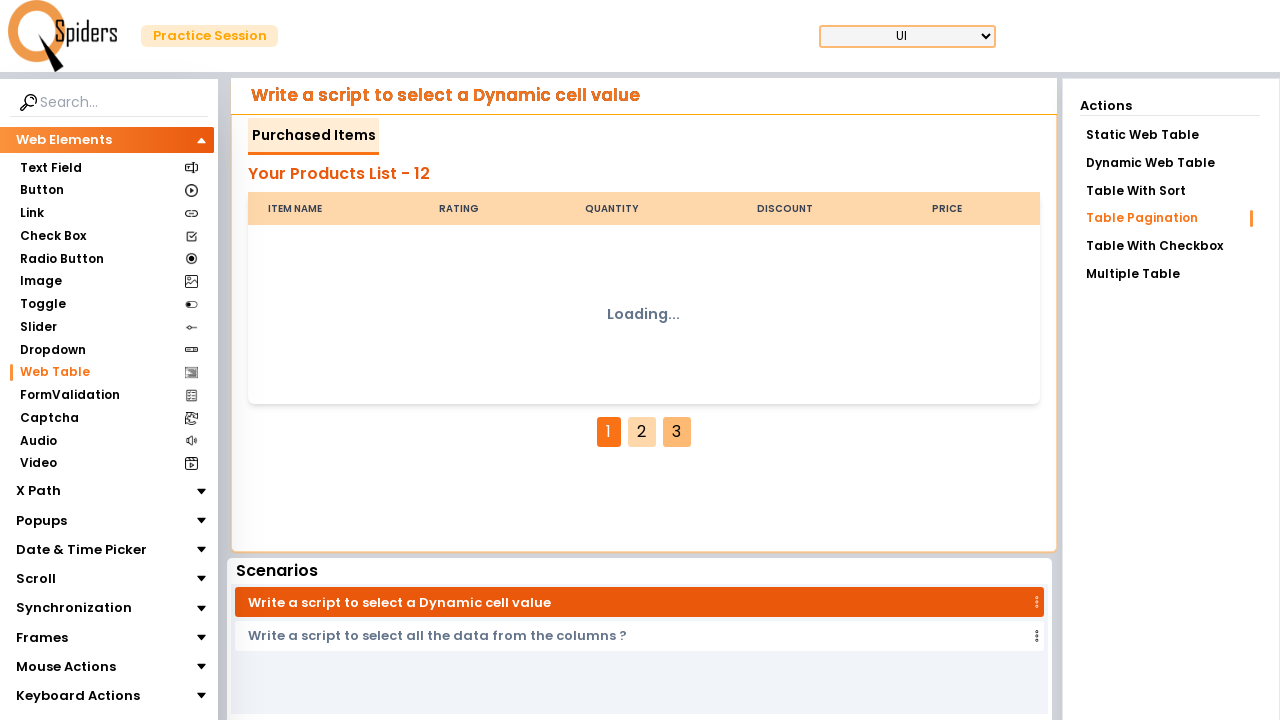

Waited for table to update after pagination
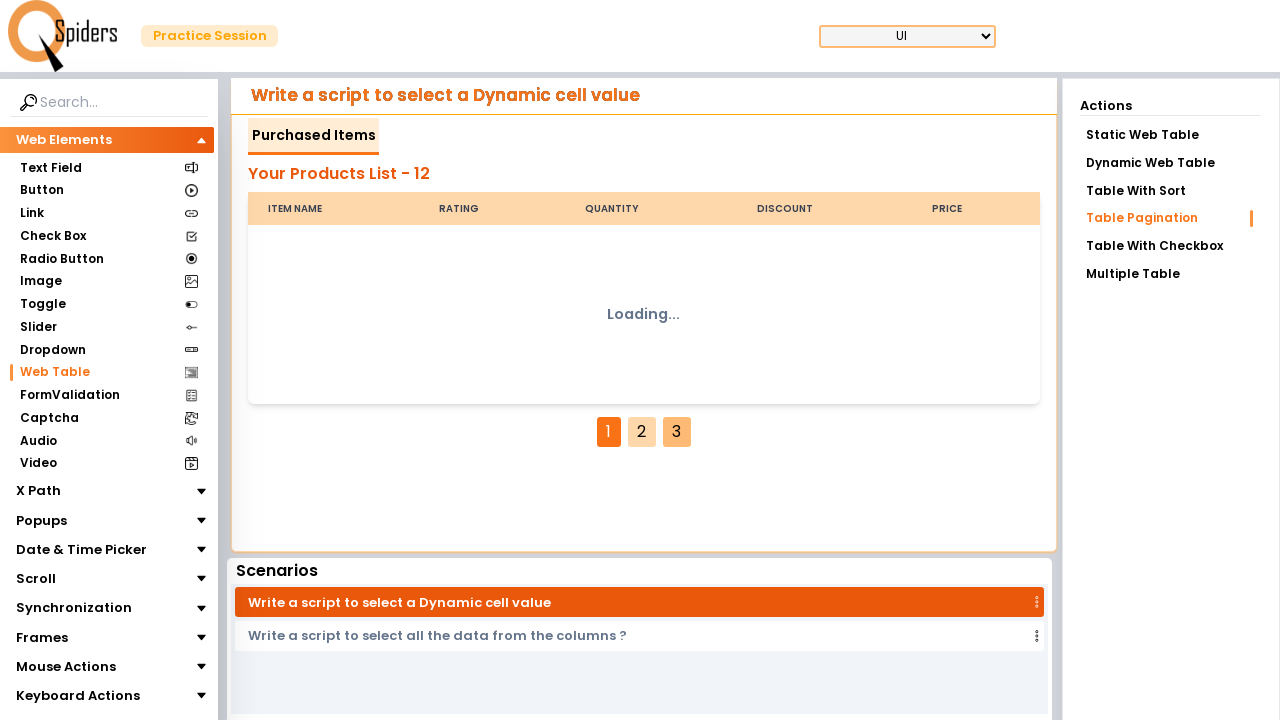

Retrieved table rows from page 2
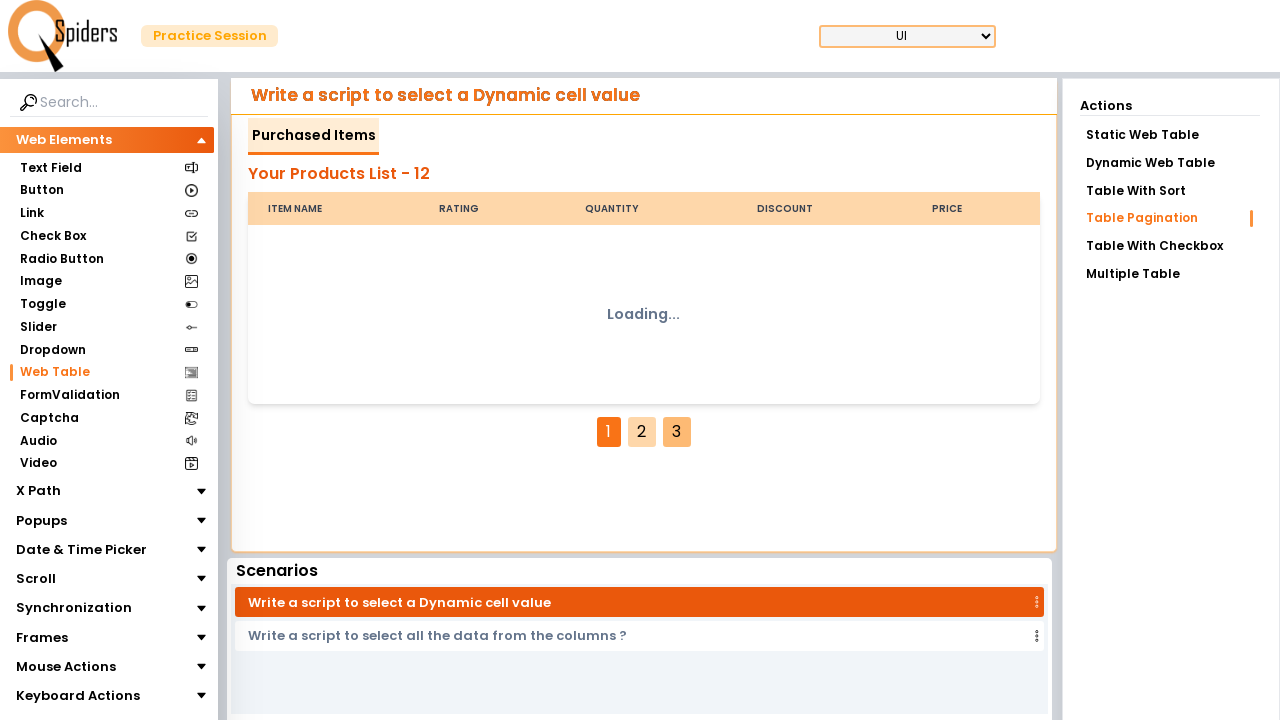

Clicked pagination button 2 to navigate to next page at (677, 432) on xpath=//*[contains(@*,'cursor-pointer bg-orange-')] >> nth=2
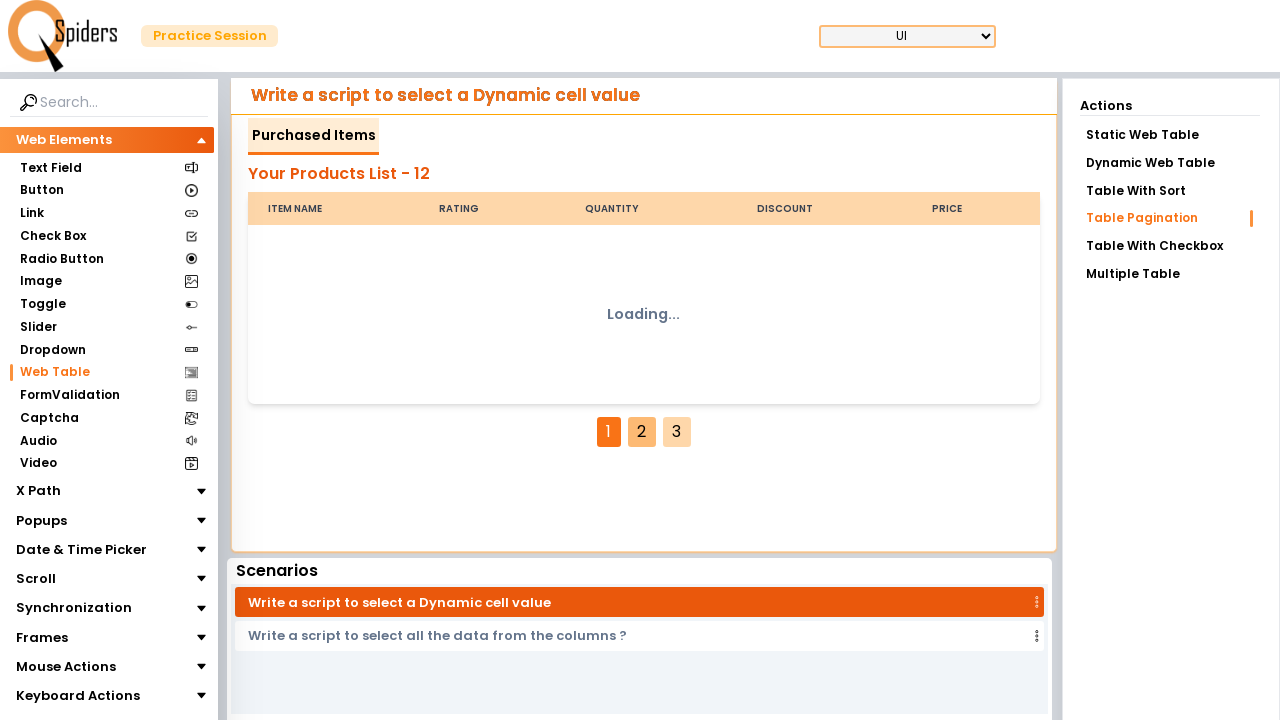

Waited for table to update after pagination
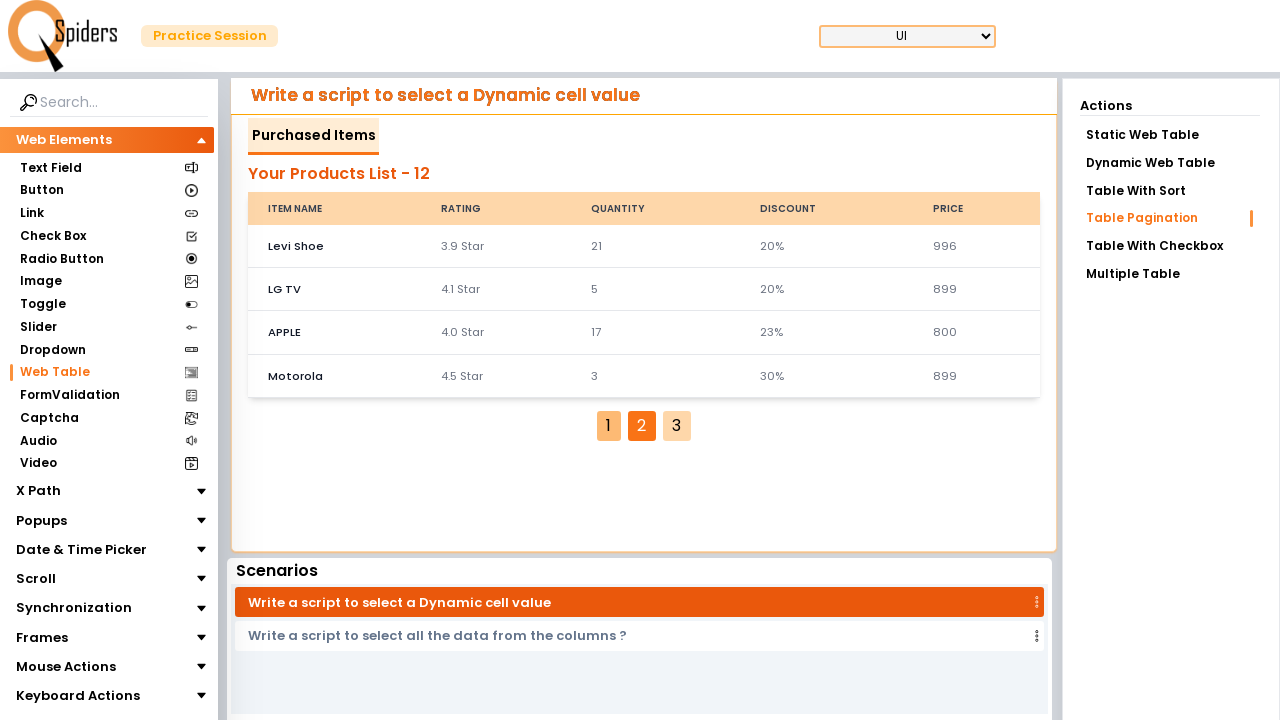

Retrieved table rows from page 3
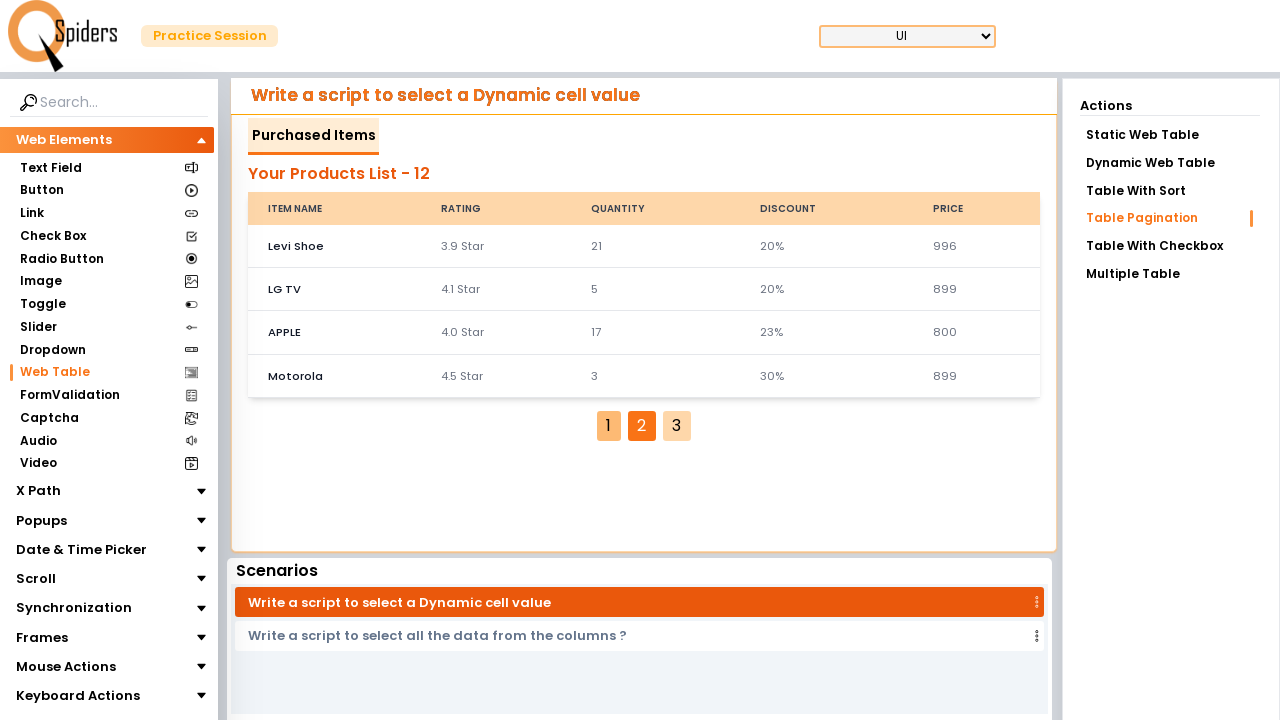

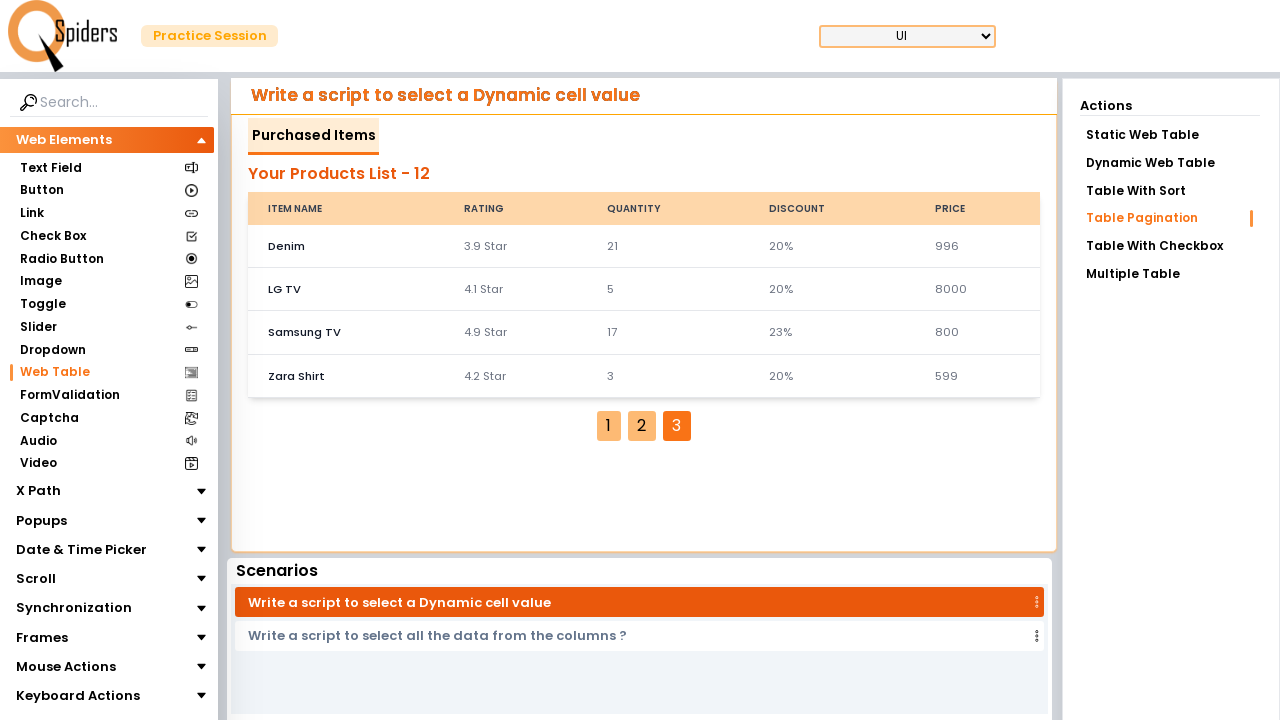